Tests the alerts page on DemoQA by scrolling to and clicking four different alert trigger buttons: a simple alert button, a timed alert button, a confirm alert button, and a prompt alert button.

Starting URL: https://demoqa.com/alerts

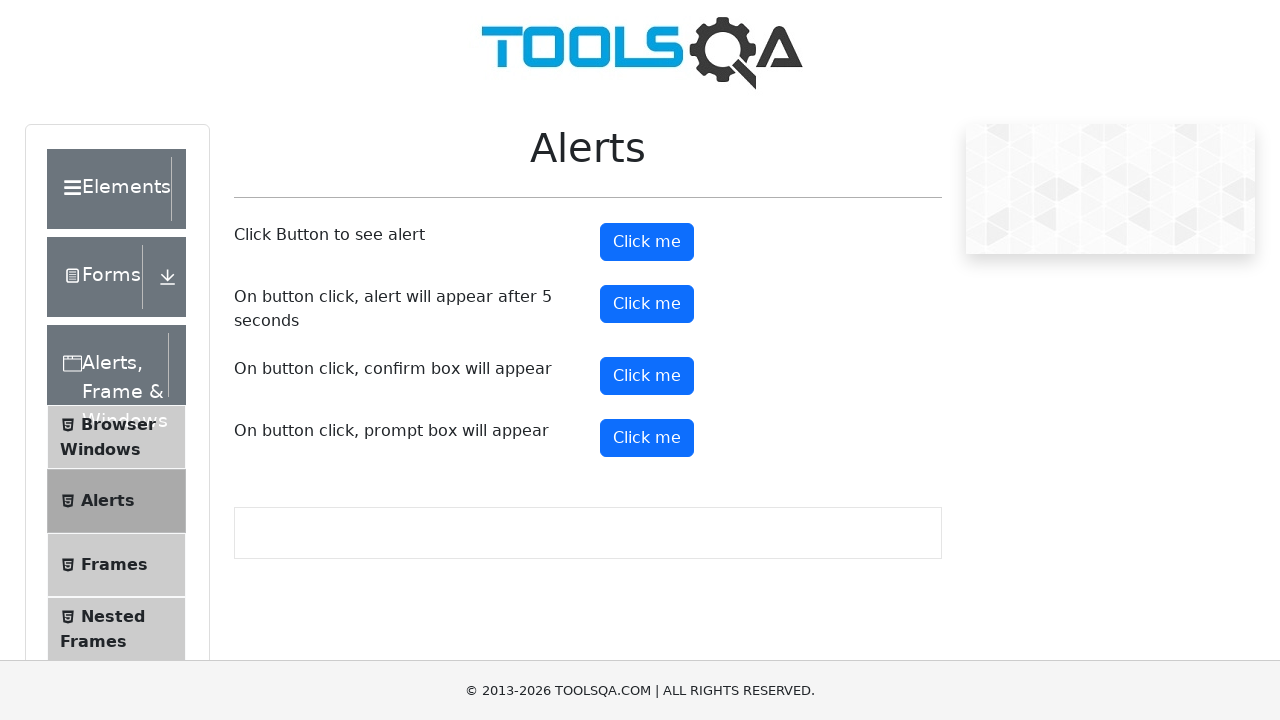

Located simple alert button
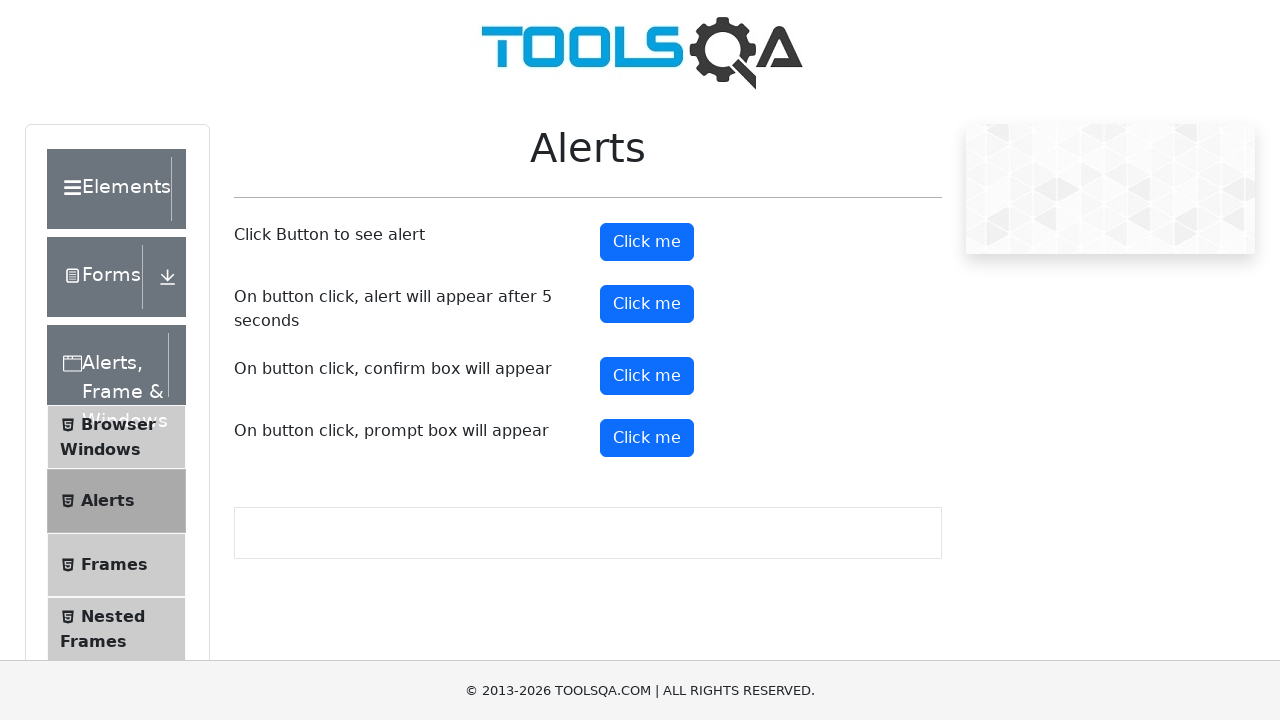

Scrolled simple alert button into view
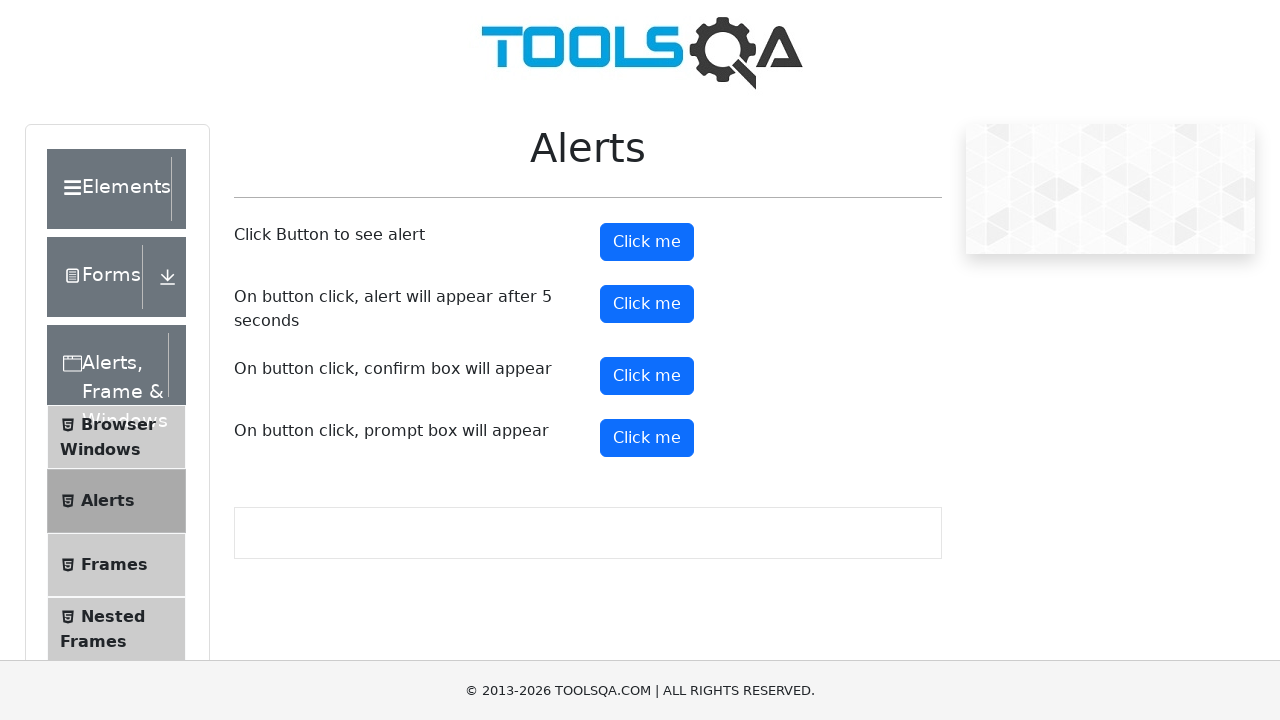

Clicked simple alert button at (647, 242) on #alertButton
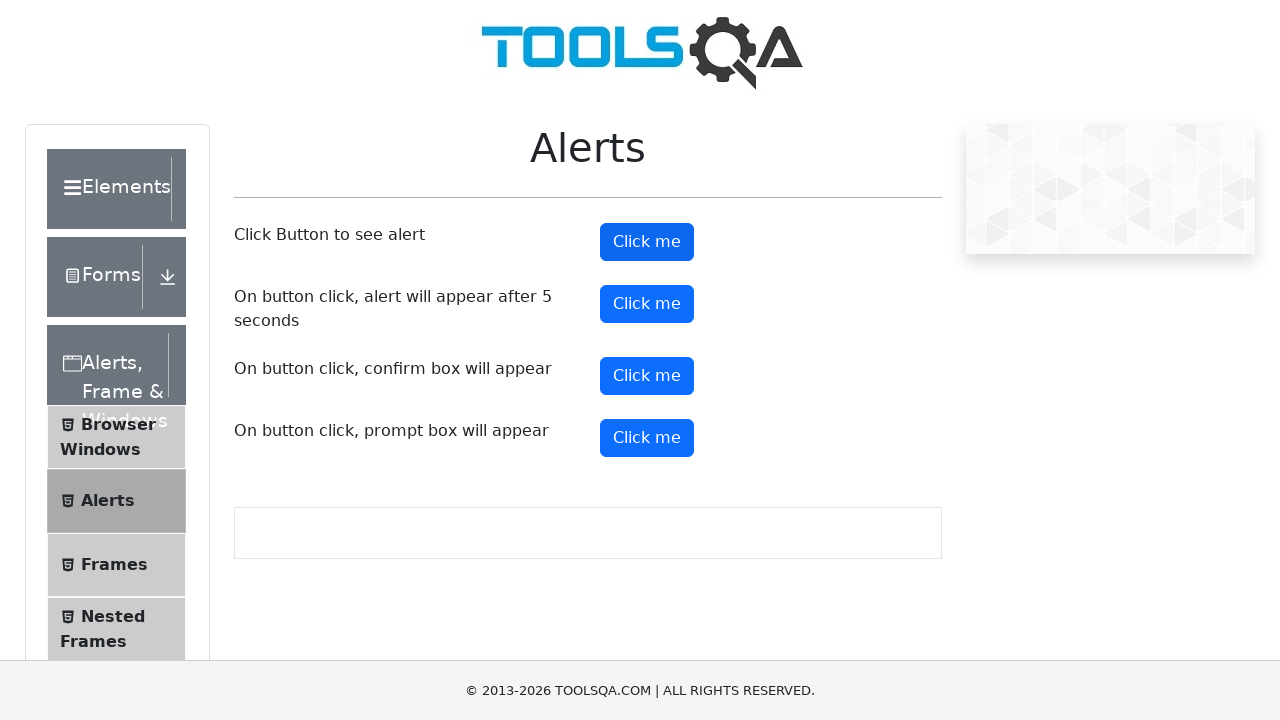

Set up dialog handler to accept alerts
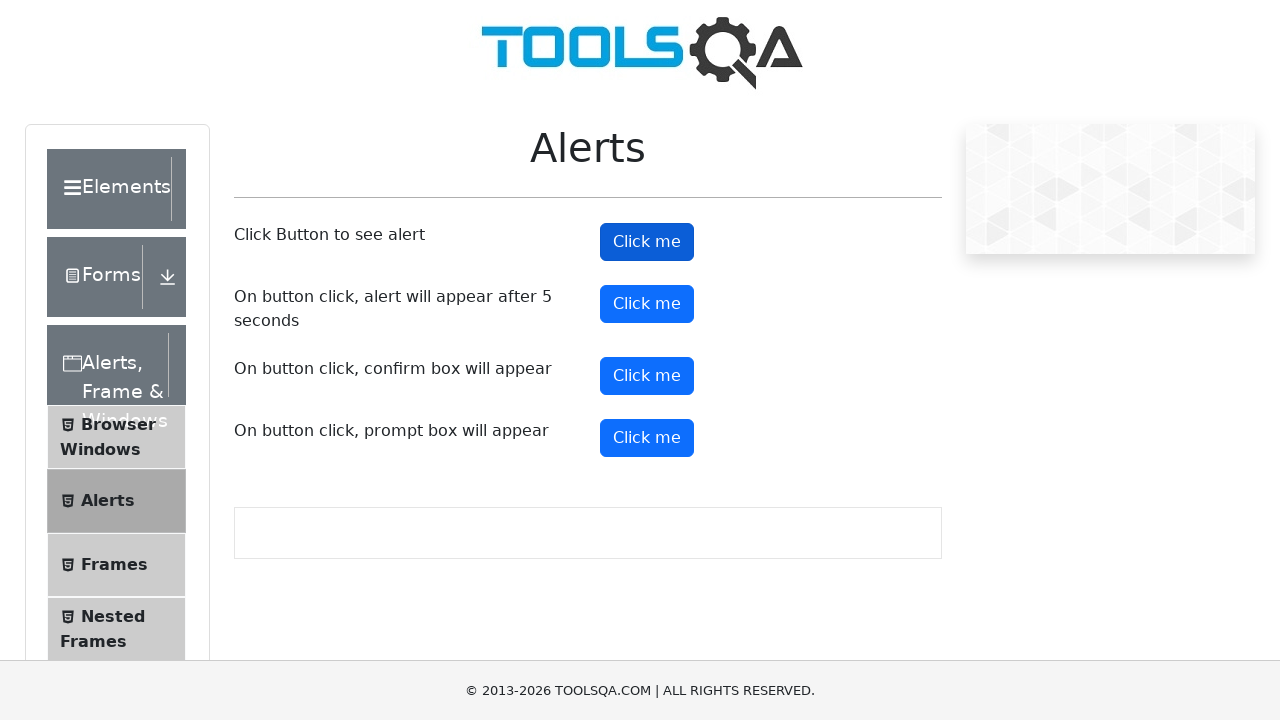

Located timed alert button
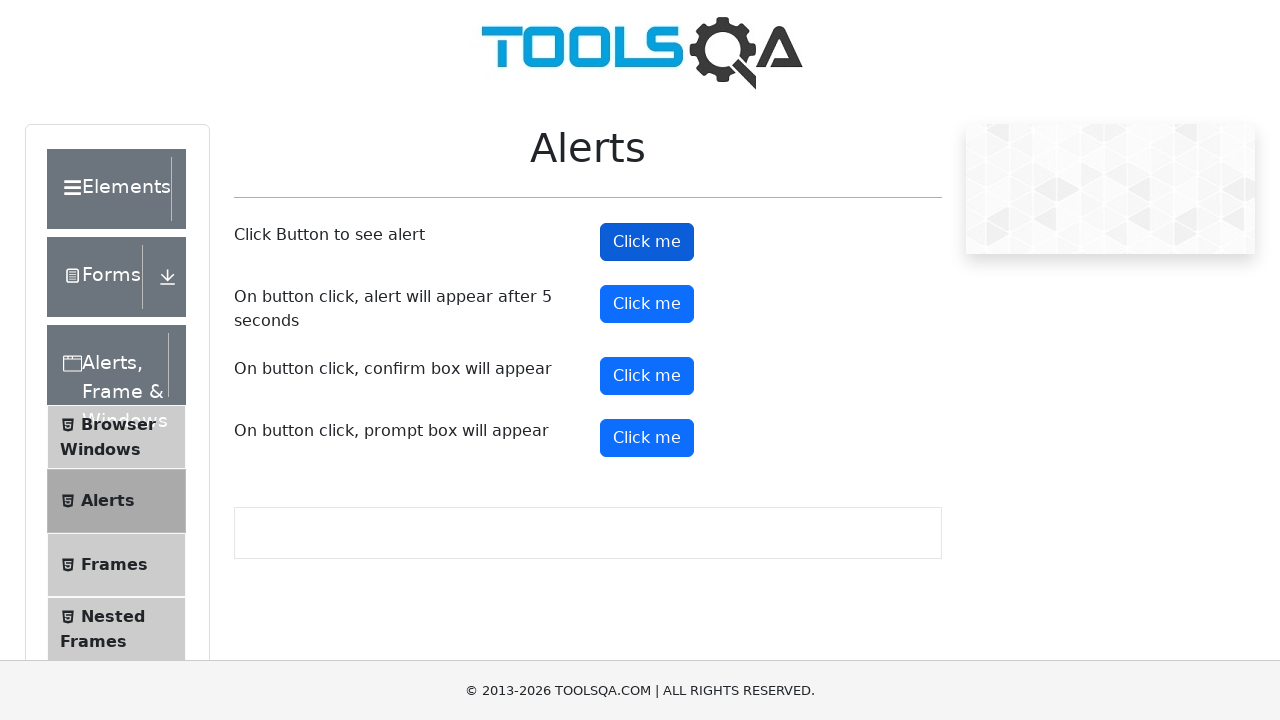

Scrolled timed alert button into view
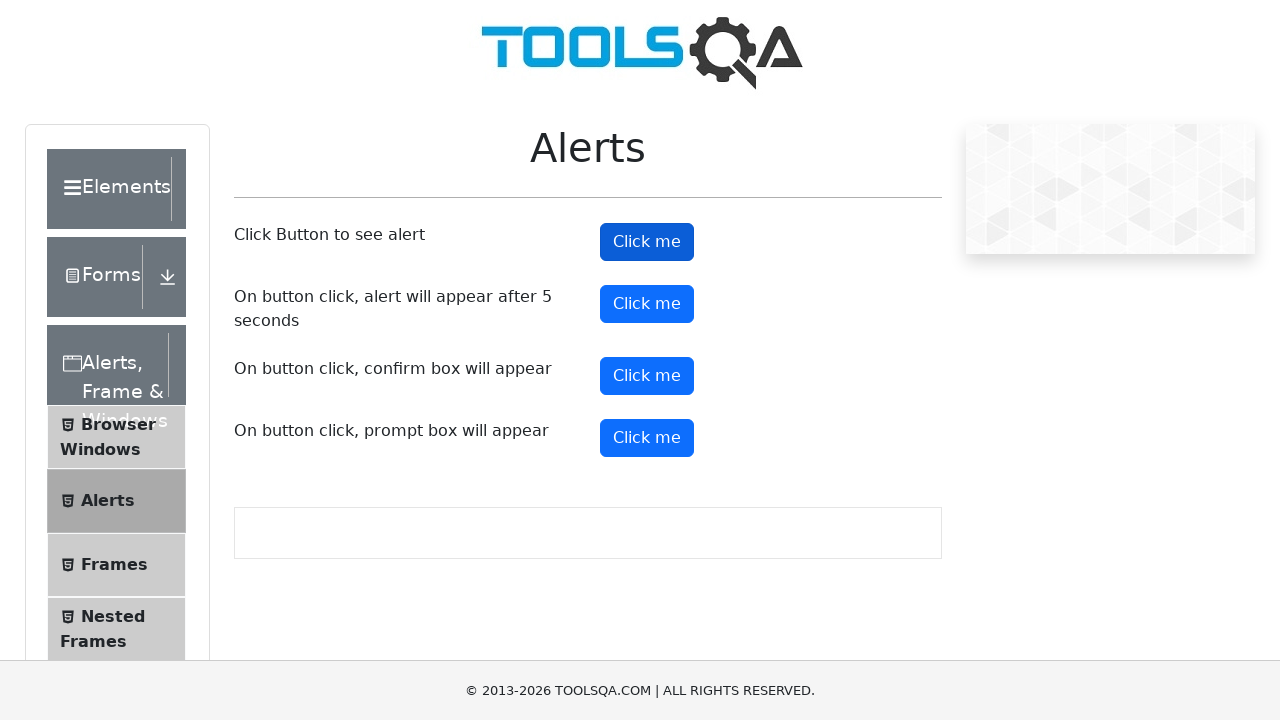

Clicked timed alert button at (647, 304) on #timerAlertButton
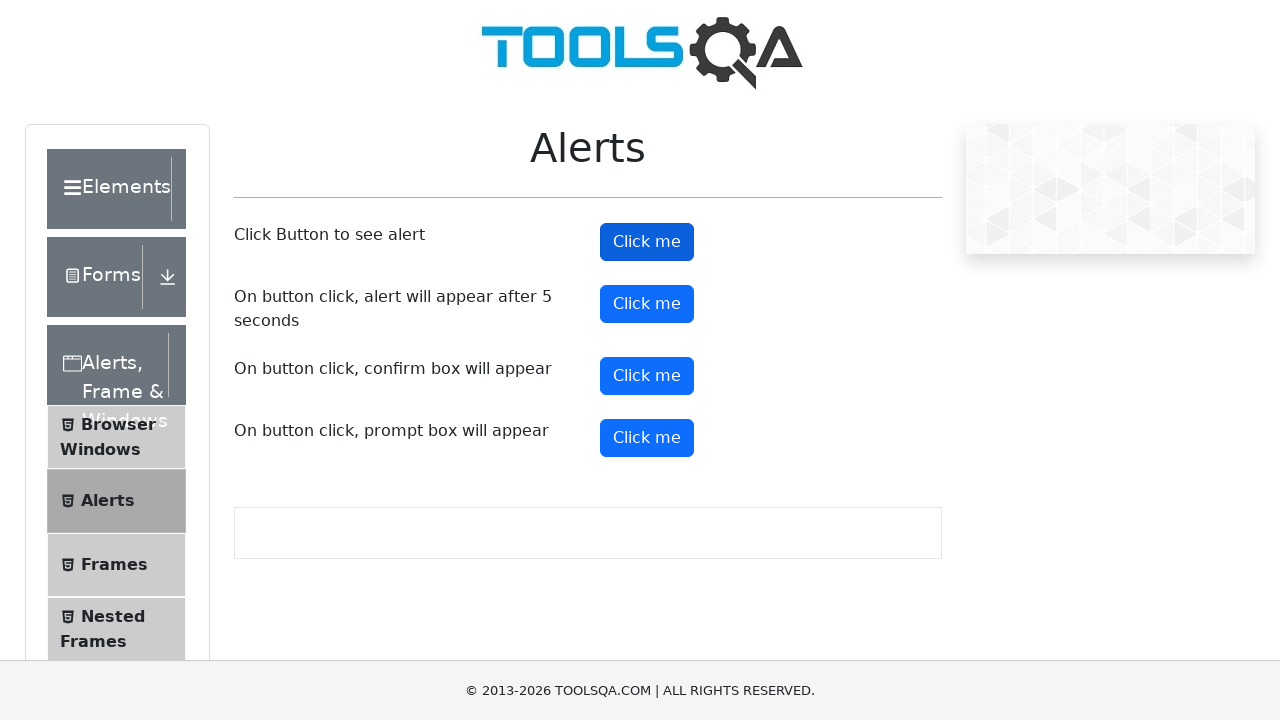

Waited 5.5 seconds for timed alert to appear and be accepted
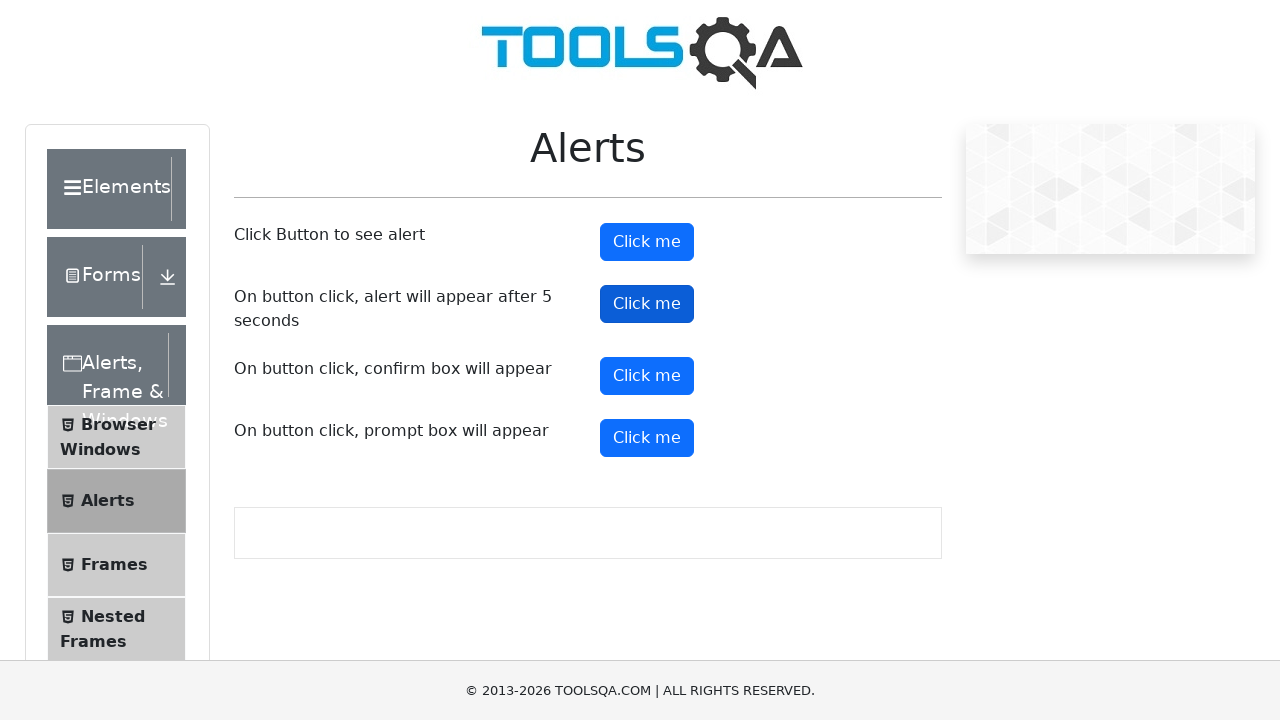

Located confirm alert button
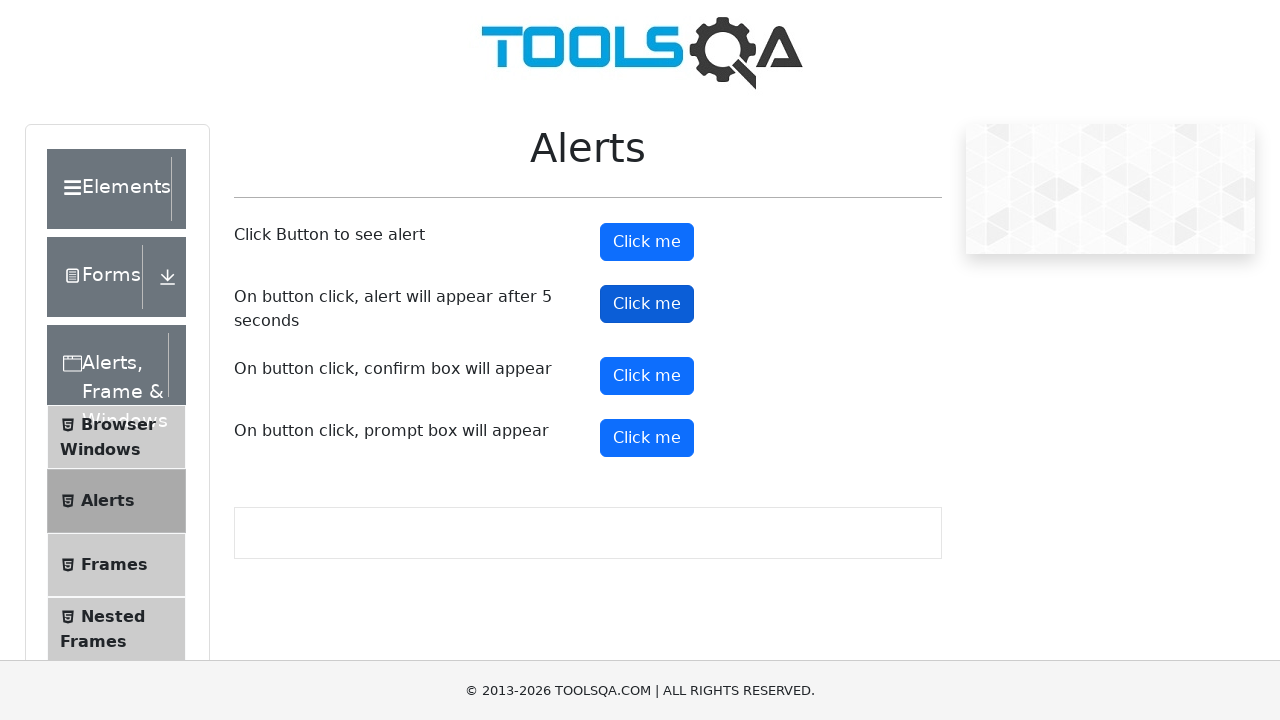

Scrolled confirm alert button into view
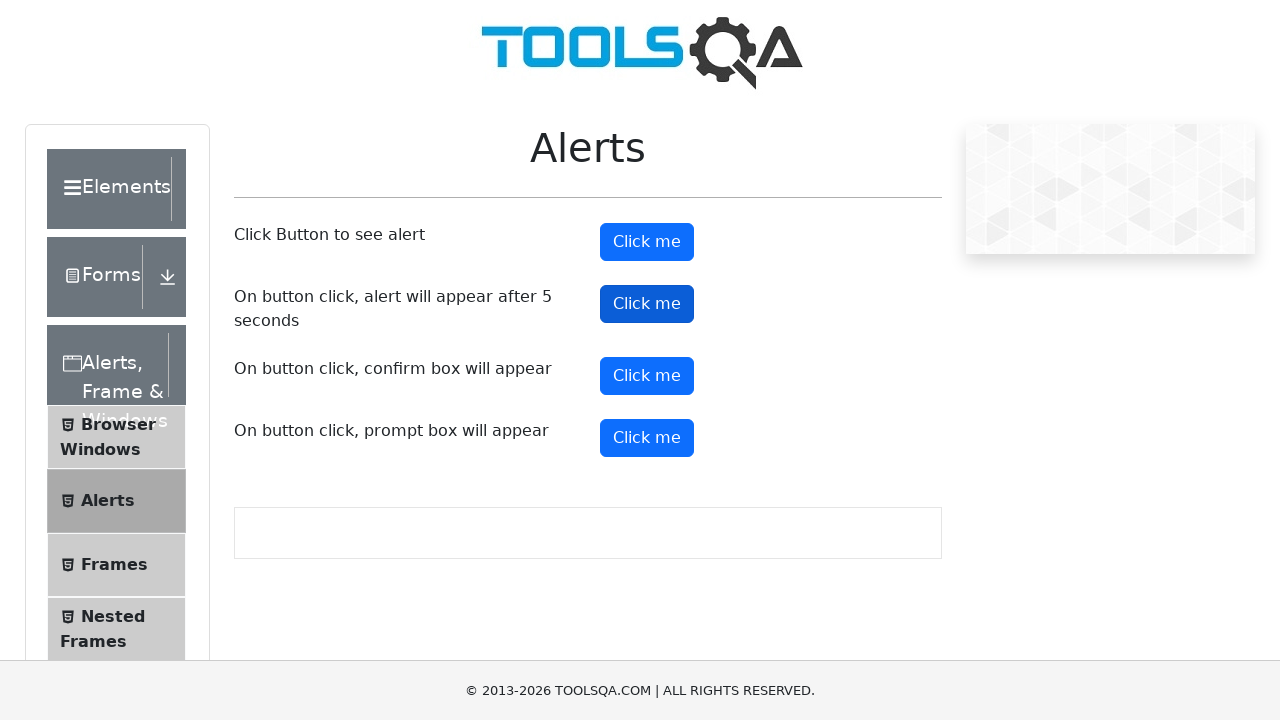

Clicked confirm alert button at (647, 376) on #confirmButton
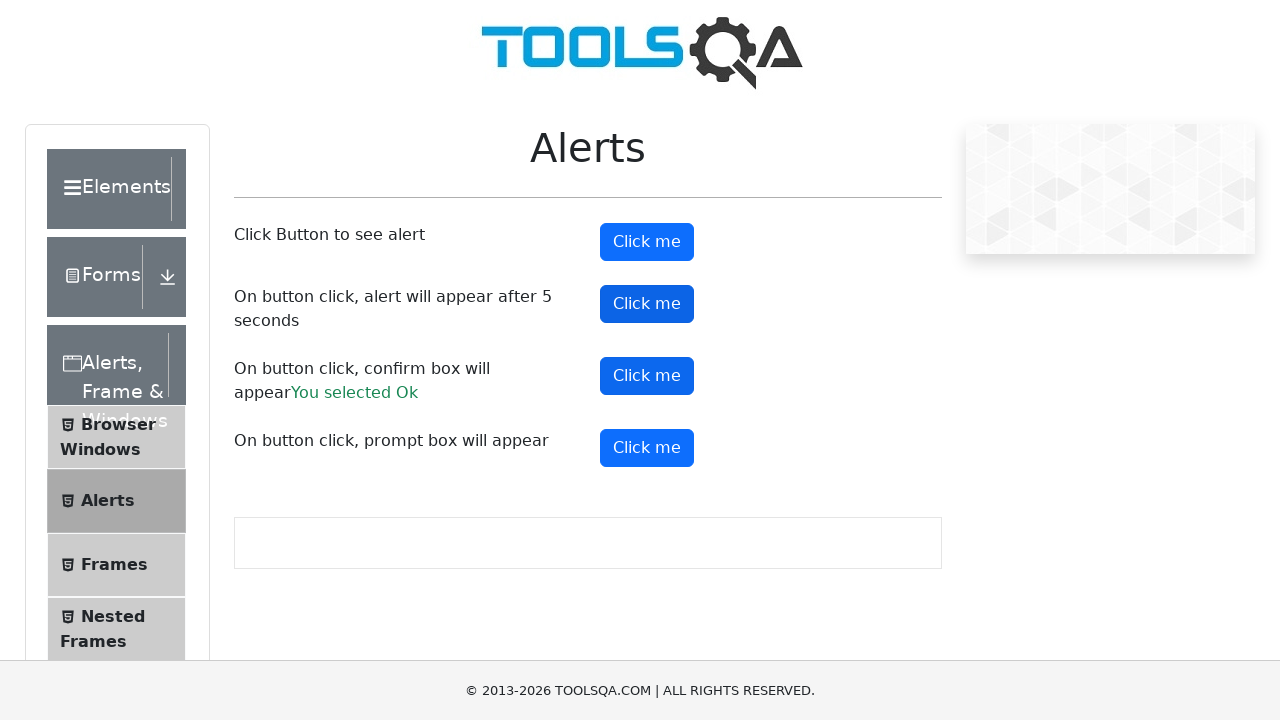

Located prompt alert button
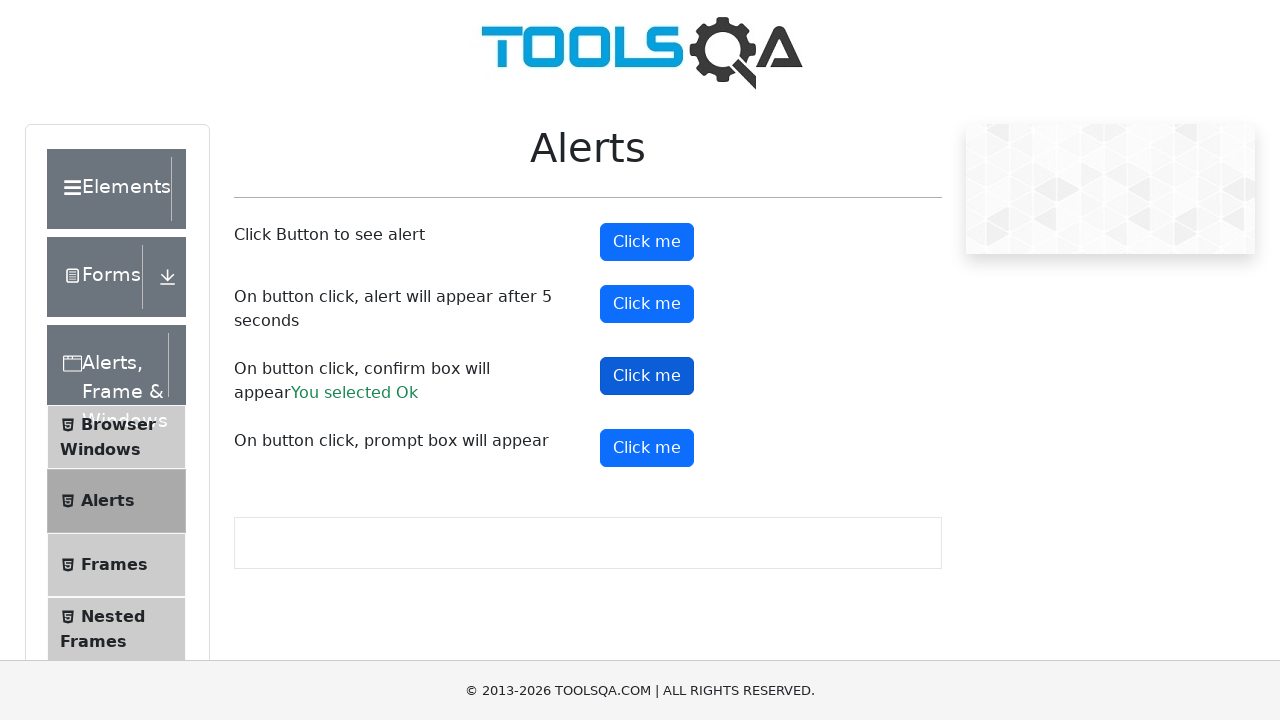

Scrolled prompt alert button into view
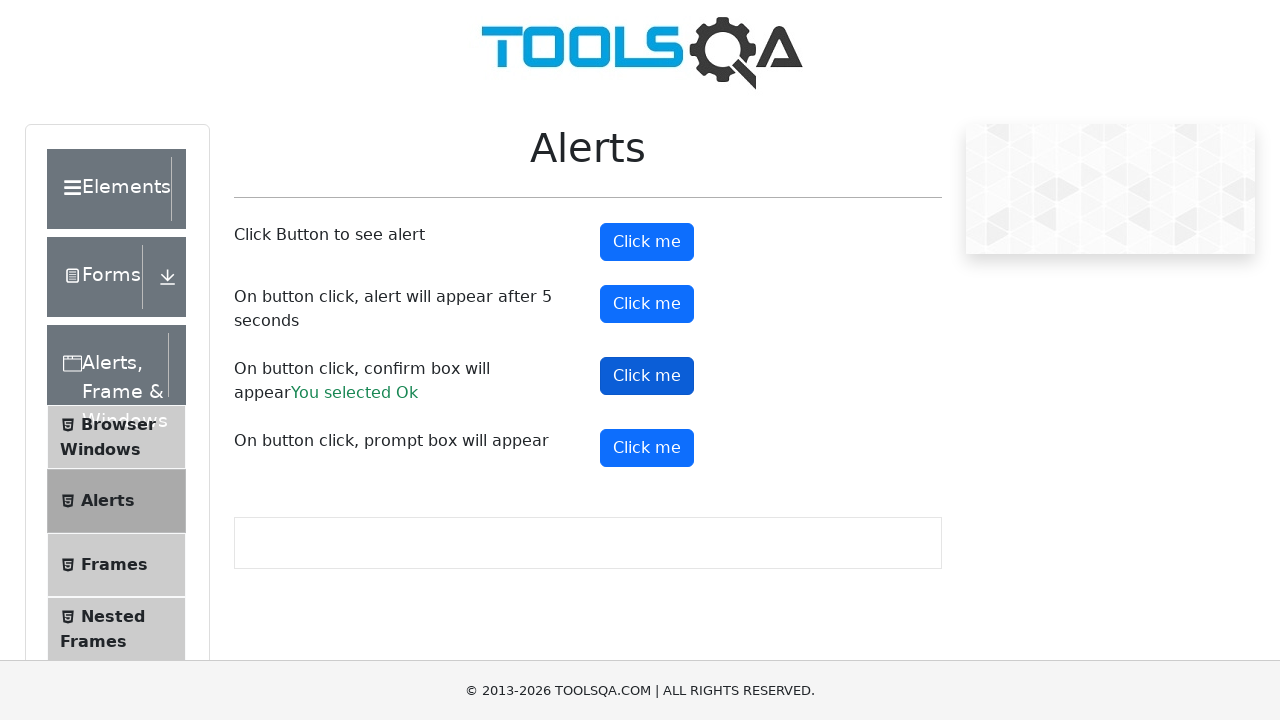

Clicked prompt alert button at (647, 448) on #promtButton
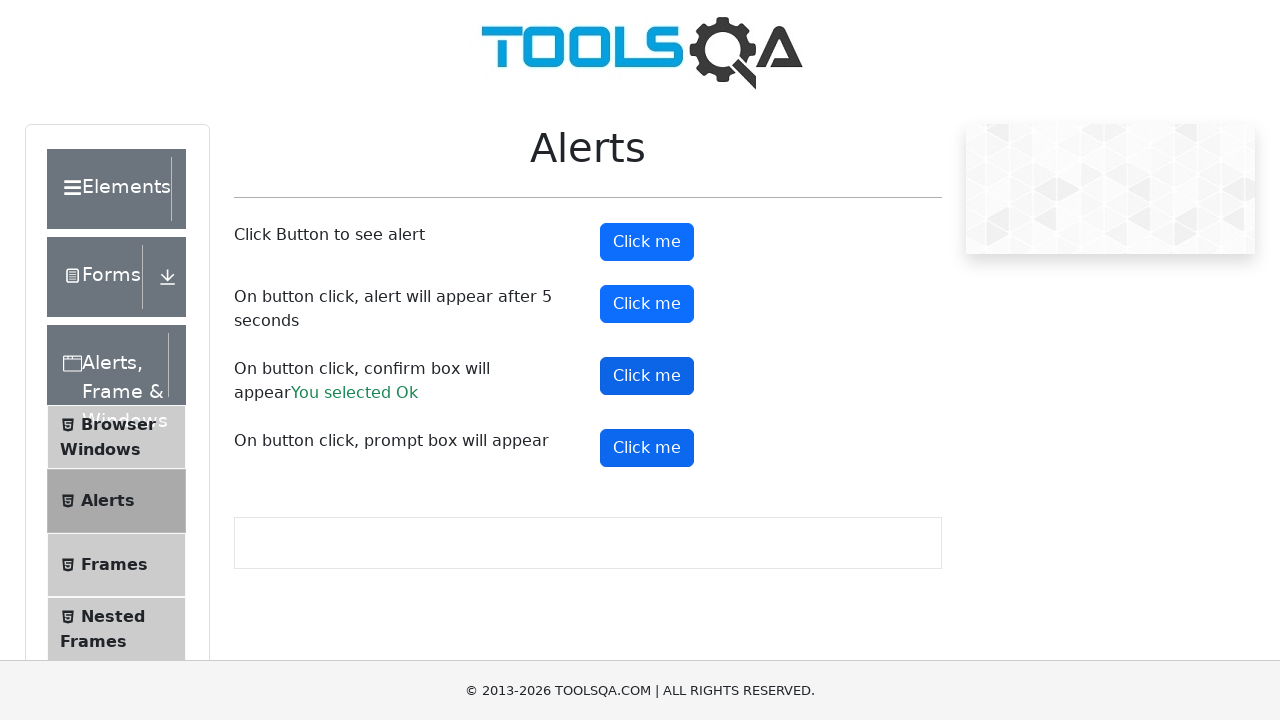

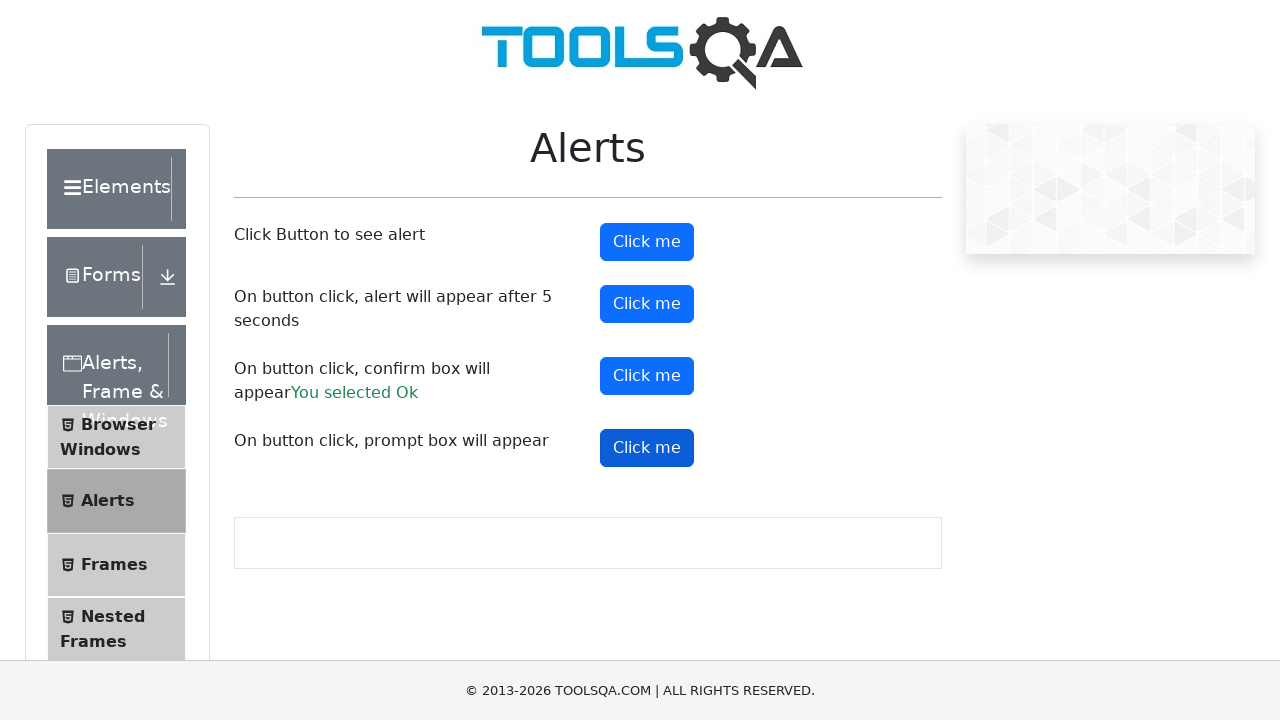